Locates a form element and fills a text field within it

Starting URL: http://sahitest.com/demo/linkTest.htm

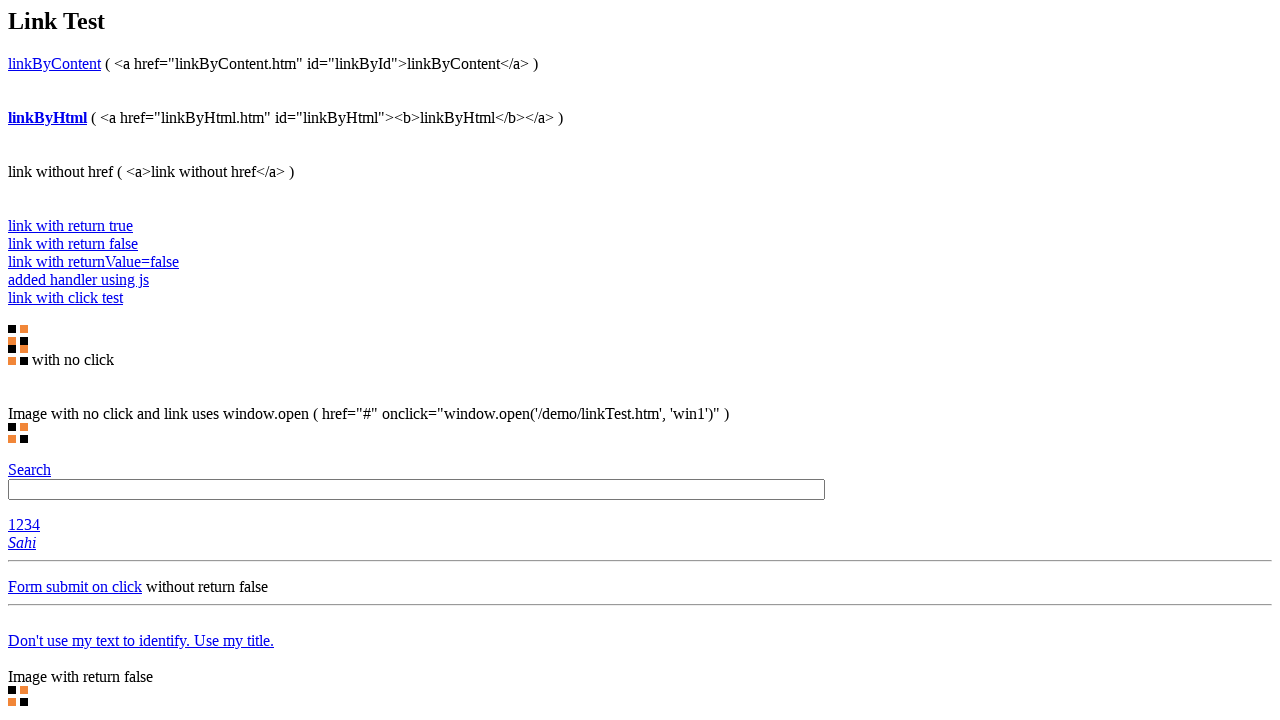

Navigated to http://sahitest.com/demo/linkTest.htm
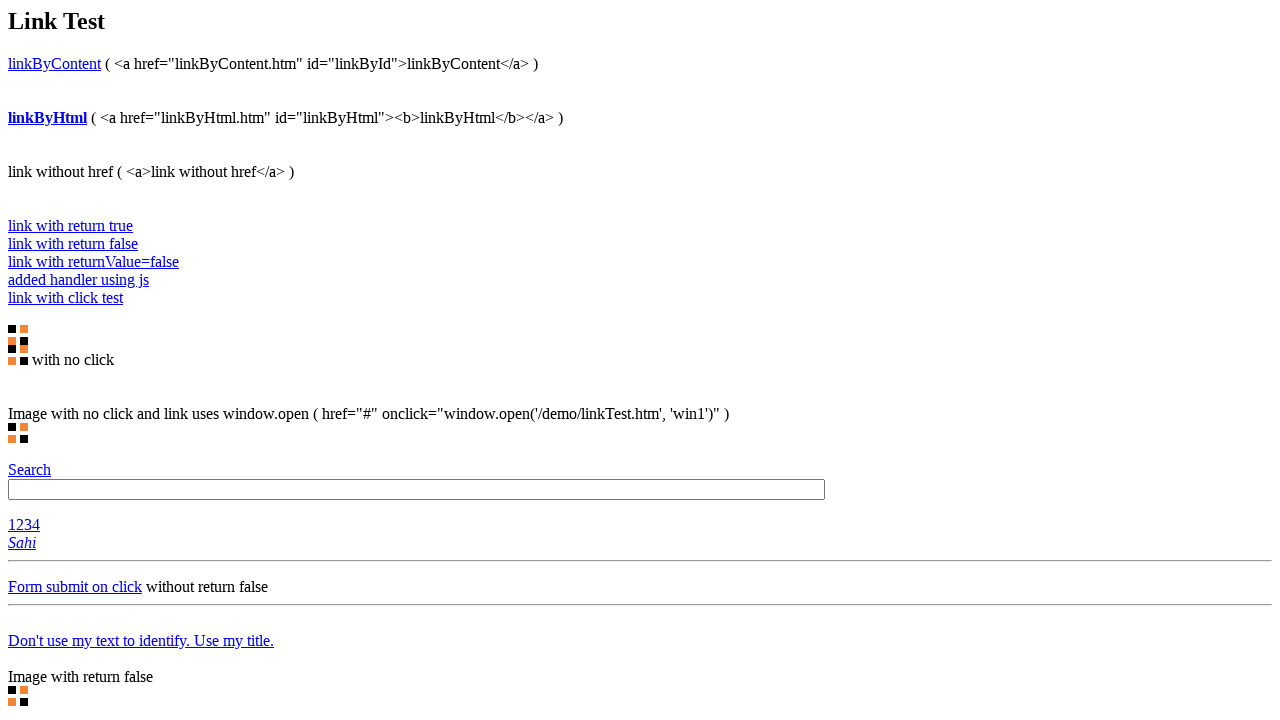

Located form element and filled text field #t1 with 'bala' on xpath=/html/body/form[1] >> #t1
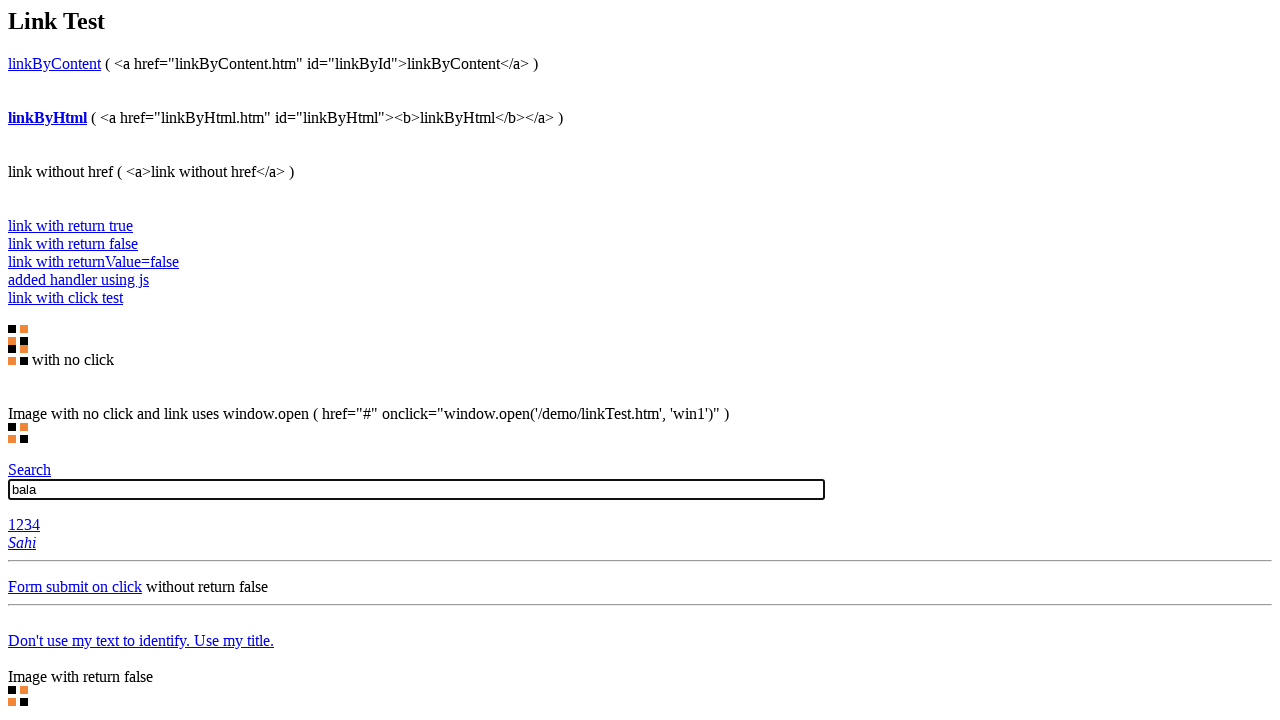

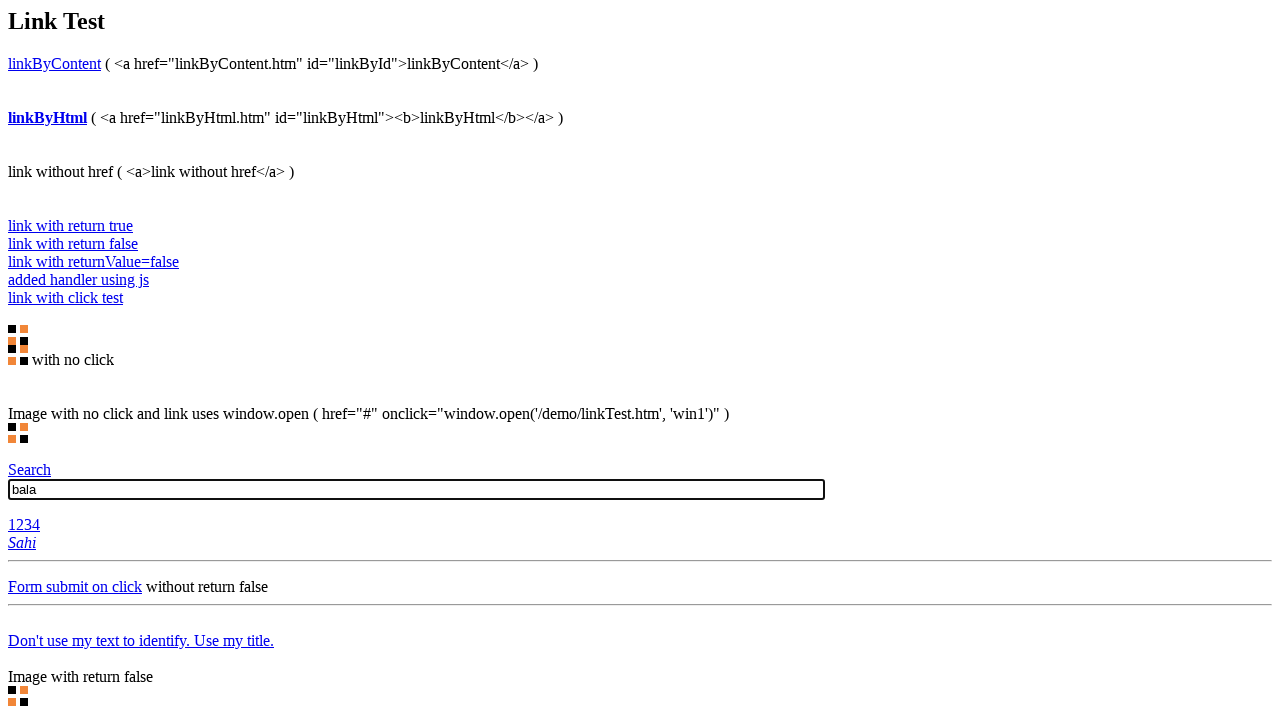